Tests a trivia game application by creating 3 questions with answers in the pre-game setup phase, then plays through the game by selecting answers and verifies the success message at the end.

Starting URL: https://shemsvcollege.github.io/Trivia/

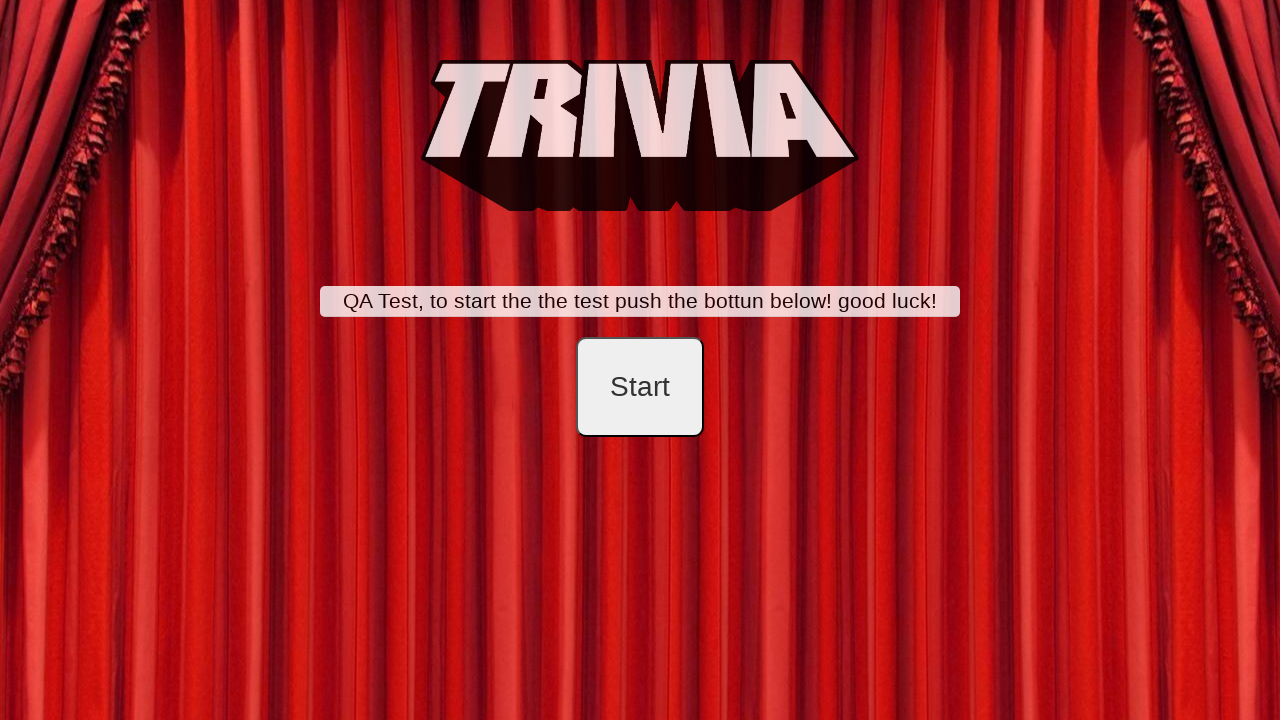

Waited for start button to be visible
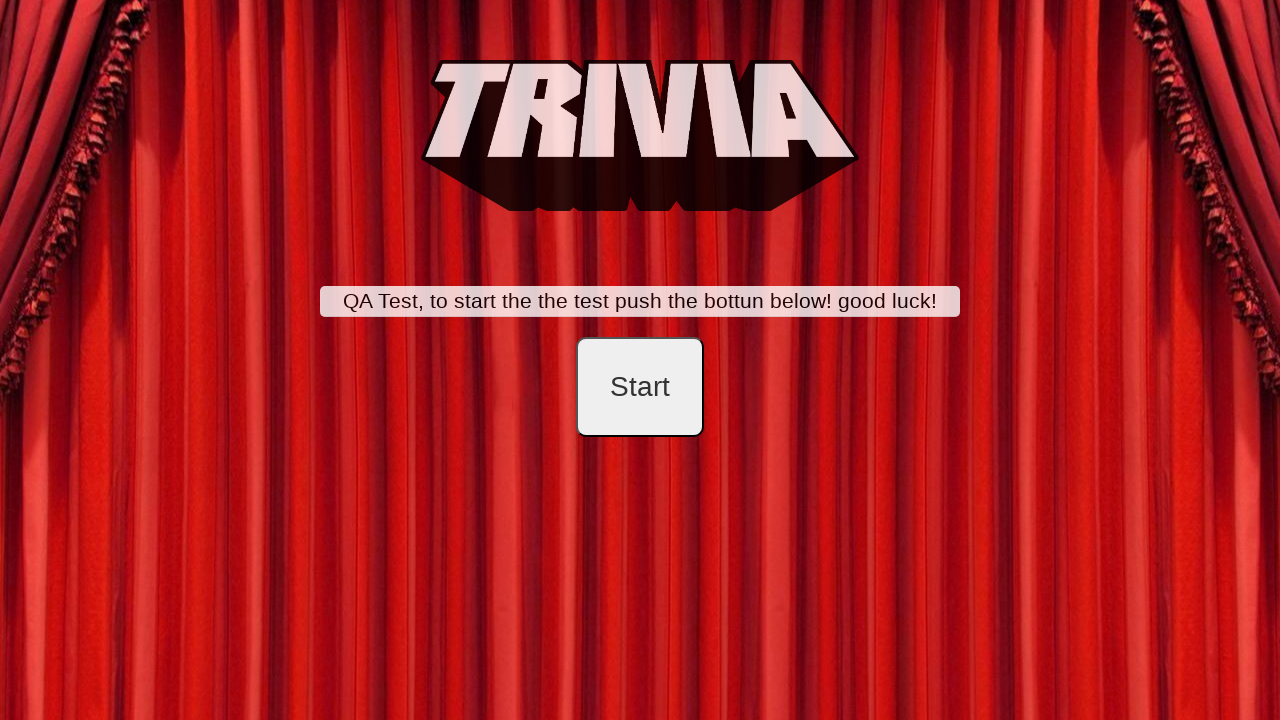

Clicked start button to begin game setup at (640, 387) on #startB
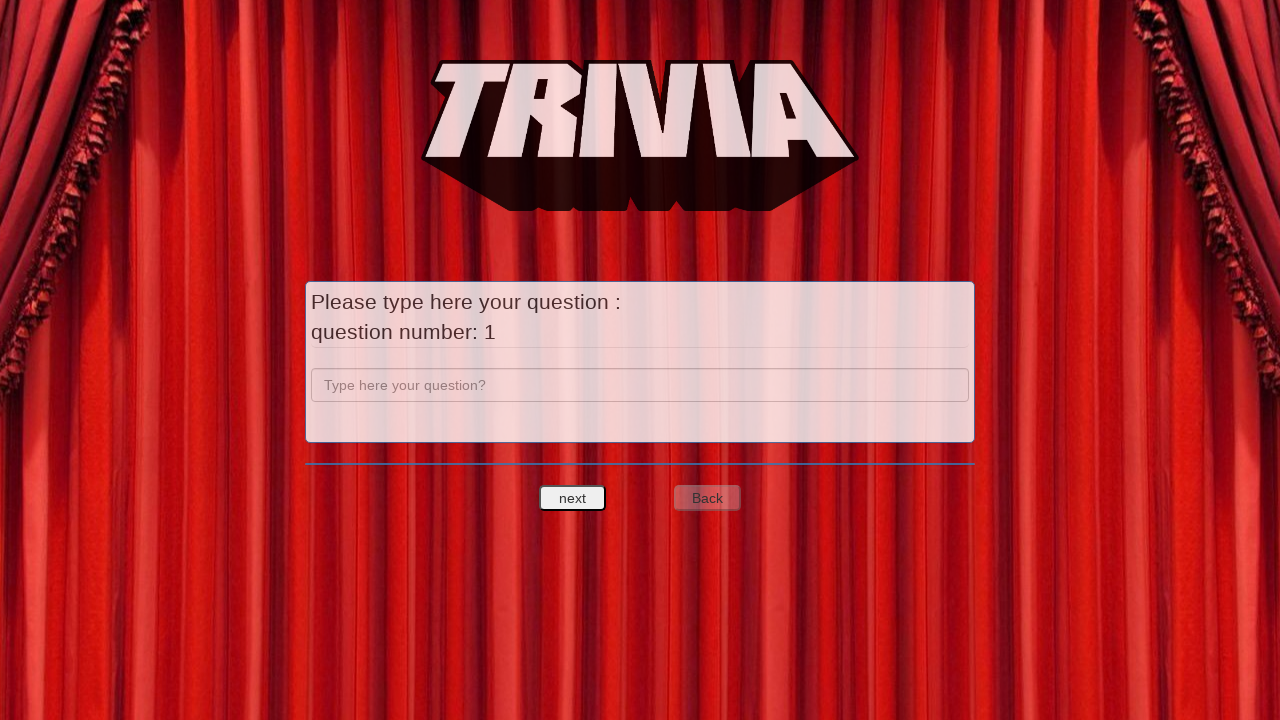

Entered question text 'a' for question 1 on input[name='question']
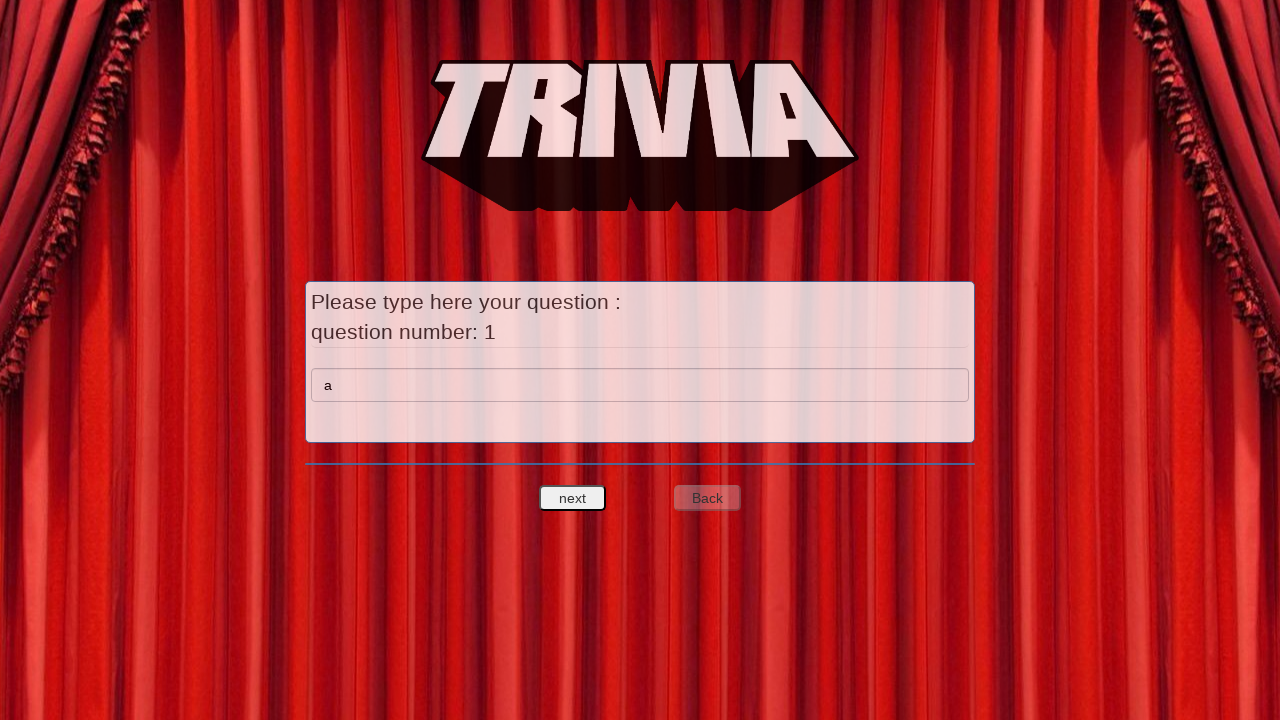

Clicked next to proceed to answer options for question 1 at (573, 498) on #nextquest
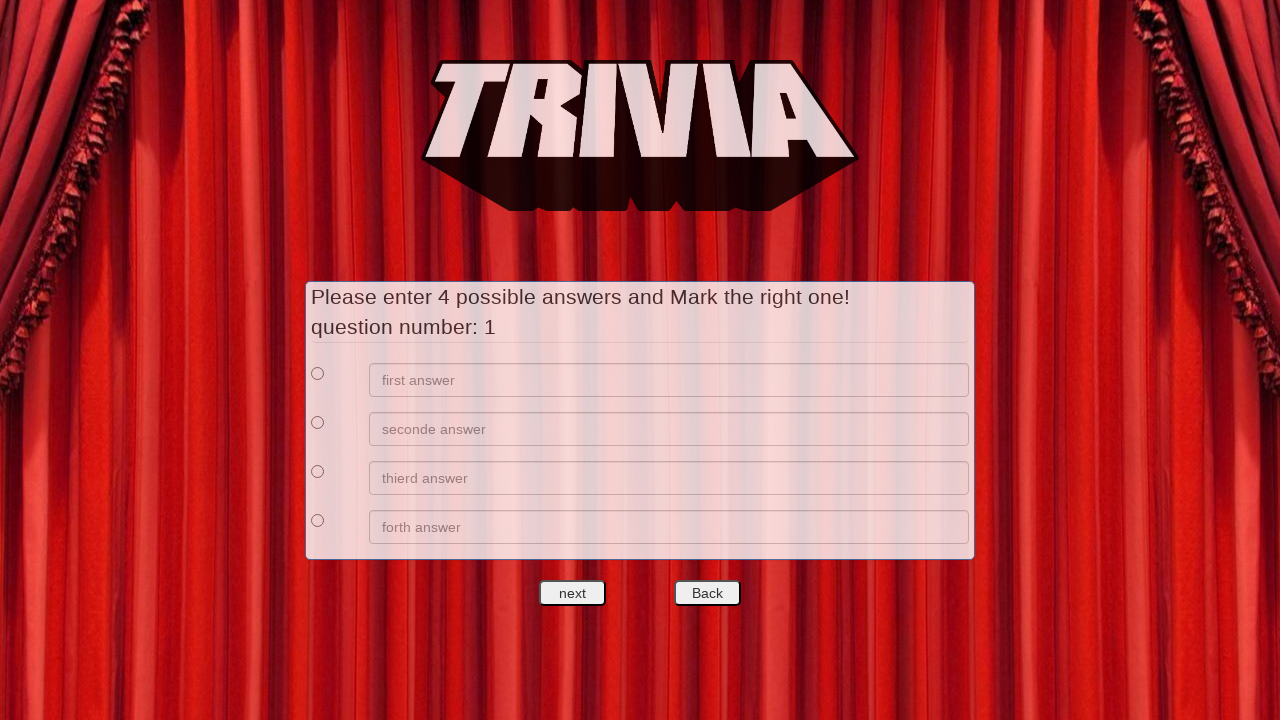

Filled first answer option with 'a' for question 1 on //*[@id='answers']/div[1]/div[2]/input
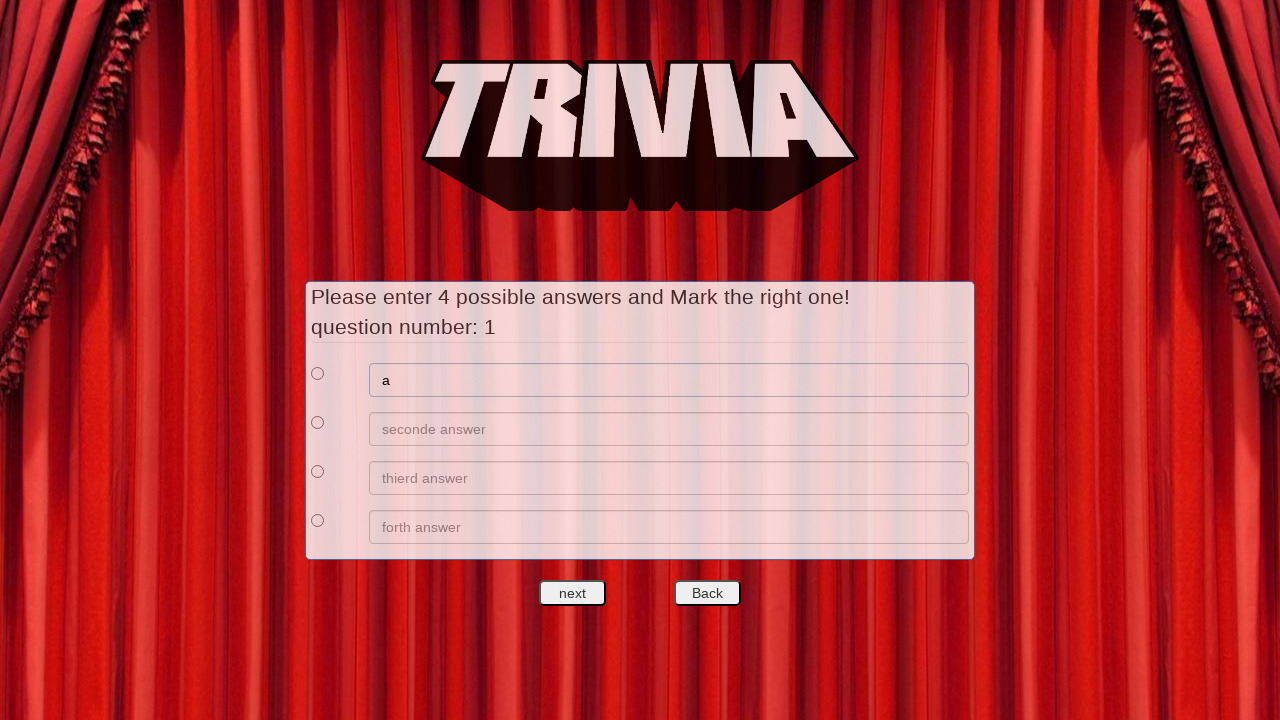

Filled second answer option with 'b' for question 1 on //*[@id='answers']/div[2]/div[2]/input
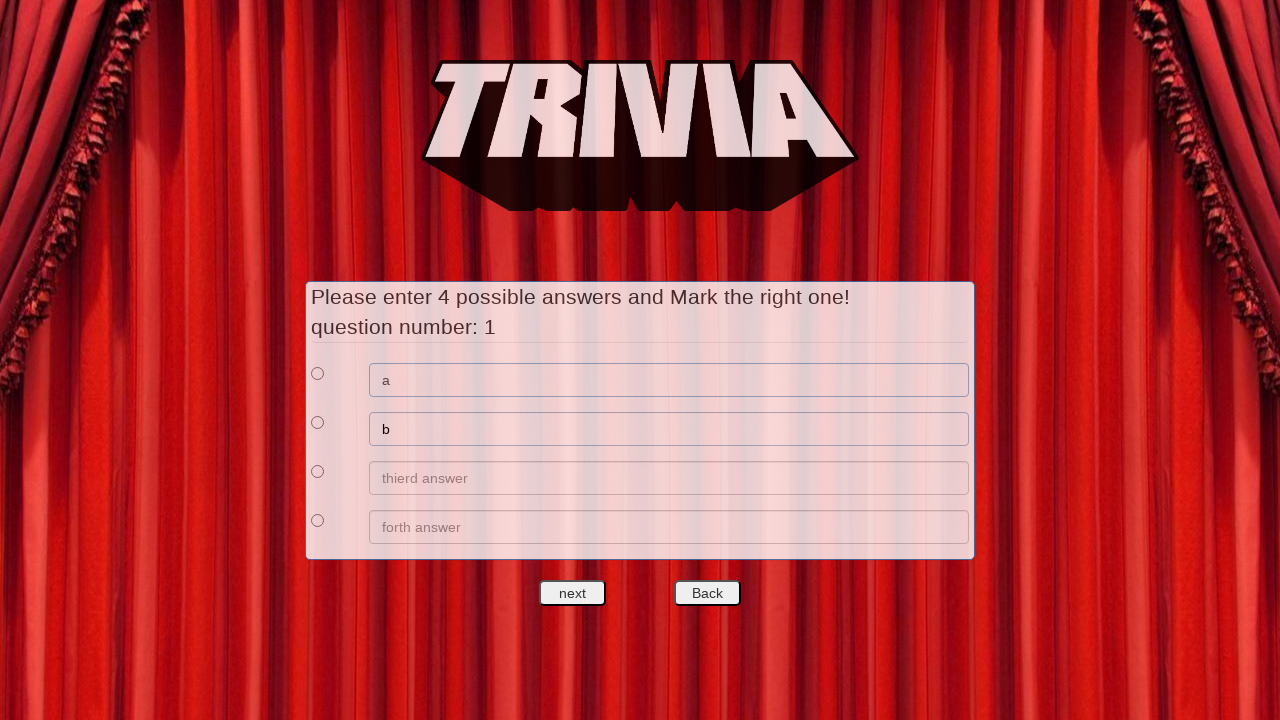

Filled third answer option with 'c' for question 1 on //*[@id='answers']/div[3]/div[2]/input
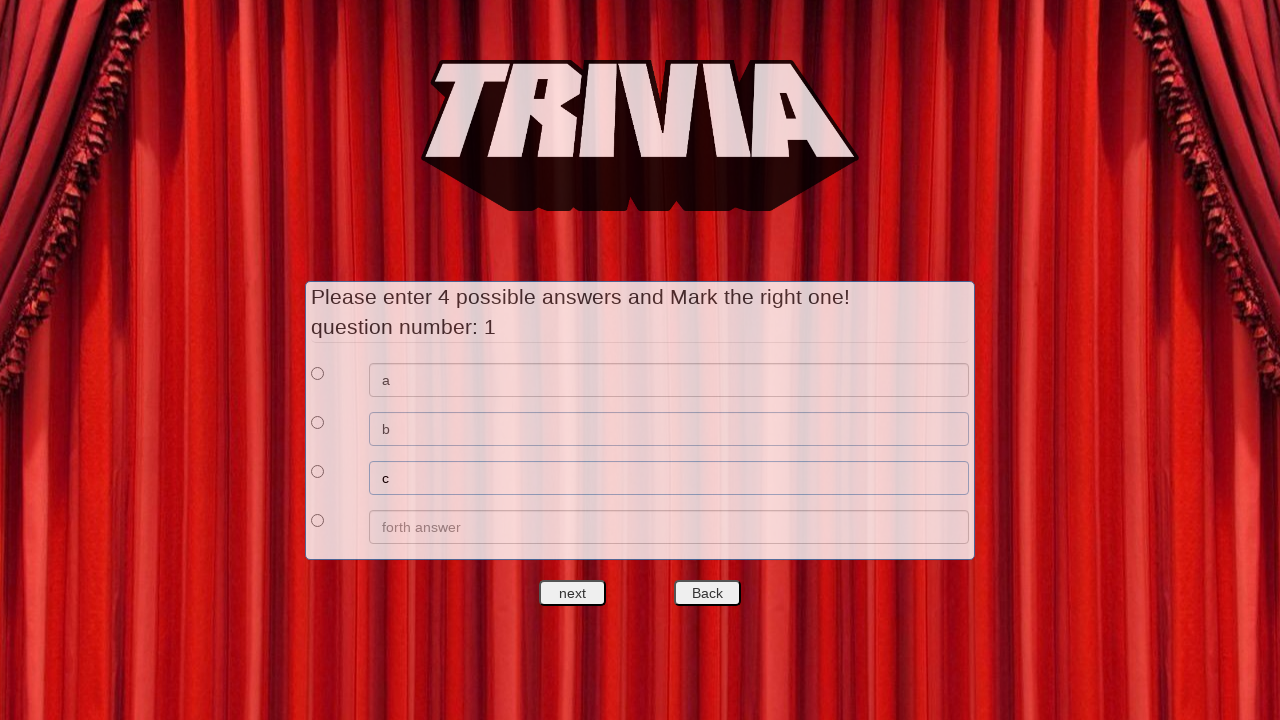

Filled fourth answer option with 'd' for question 1 on //*[@id='answers']/div[4]/div[2]/input
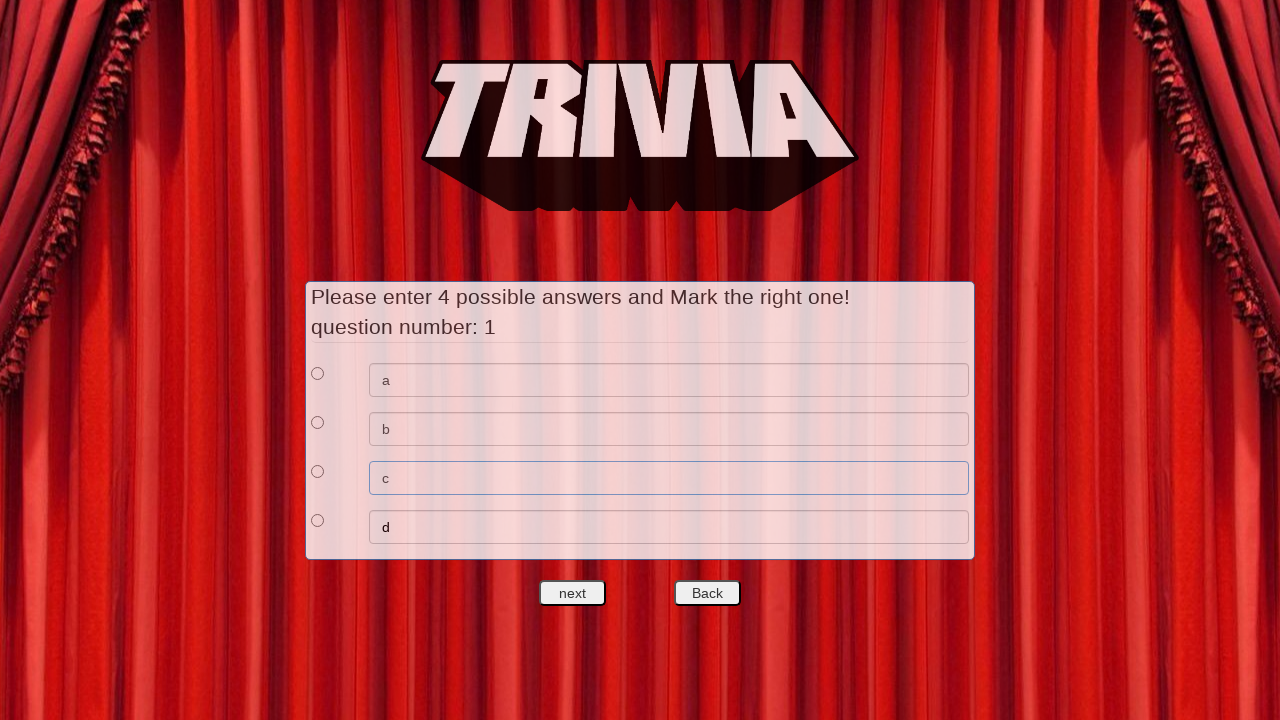

Marked first answer as correct for question 1 at (318, 373) on xpath=//*[@id='answers']/div[1]/div[1]/input
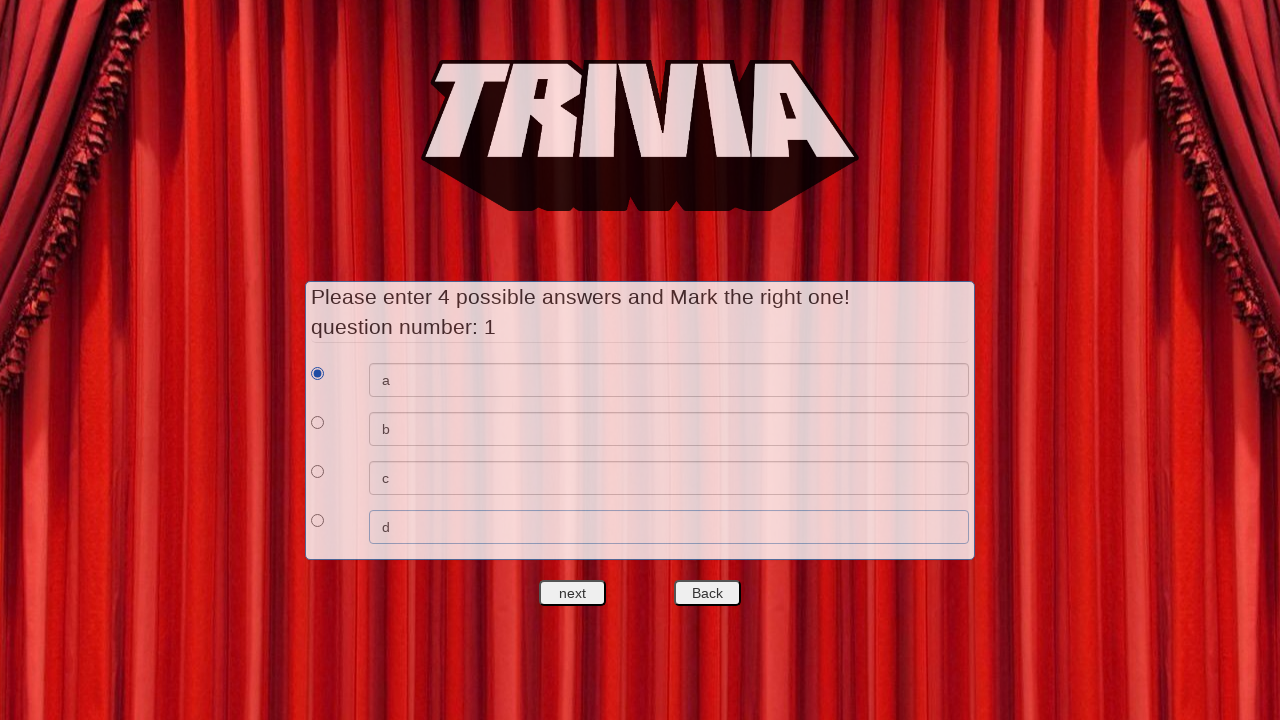

Clicked next to proceed to question 2 setup at (573, 593) on #nextquest
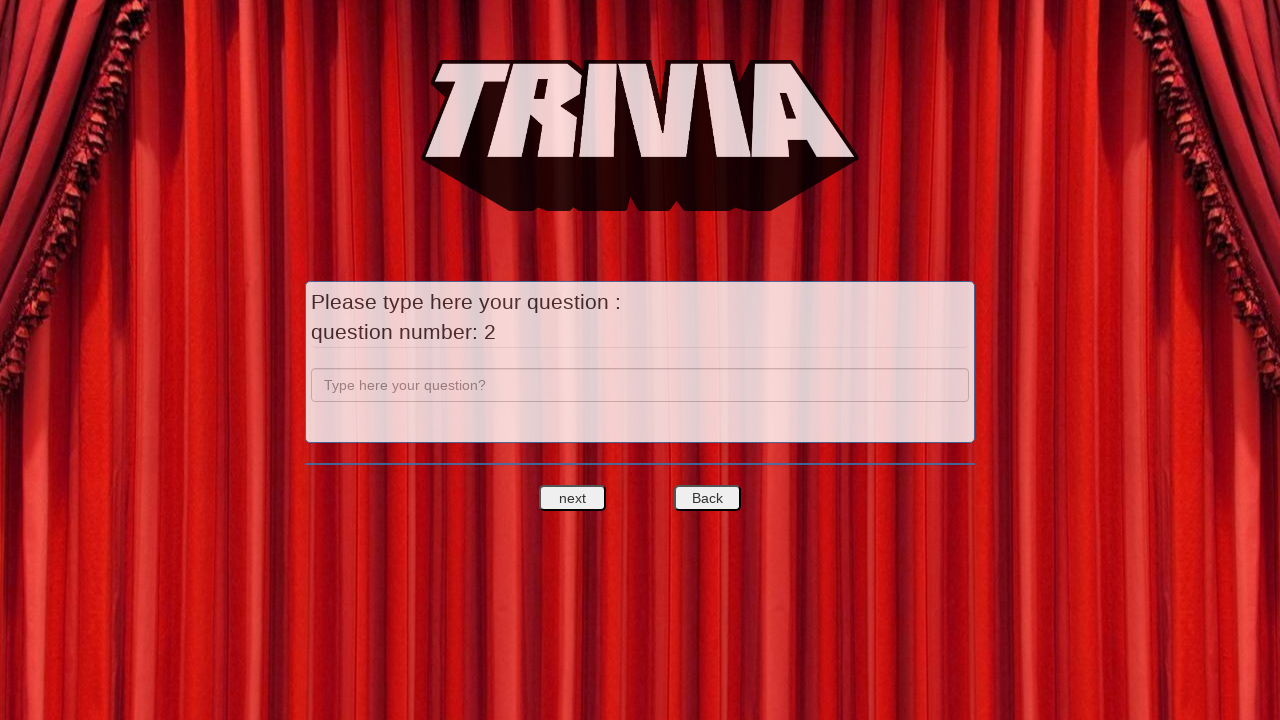

Entered question text 'b' for question 2 on input[name='question']
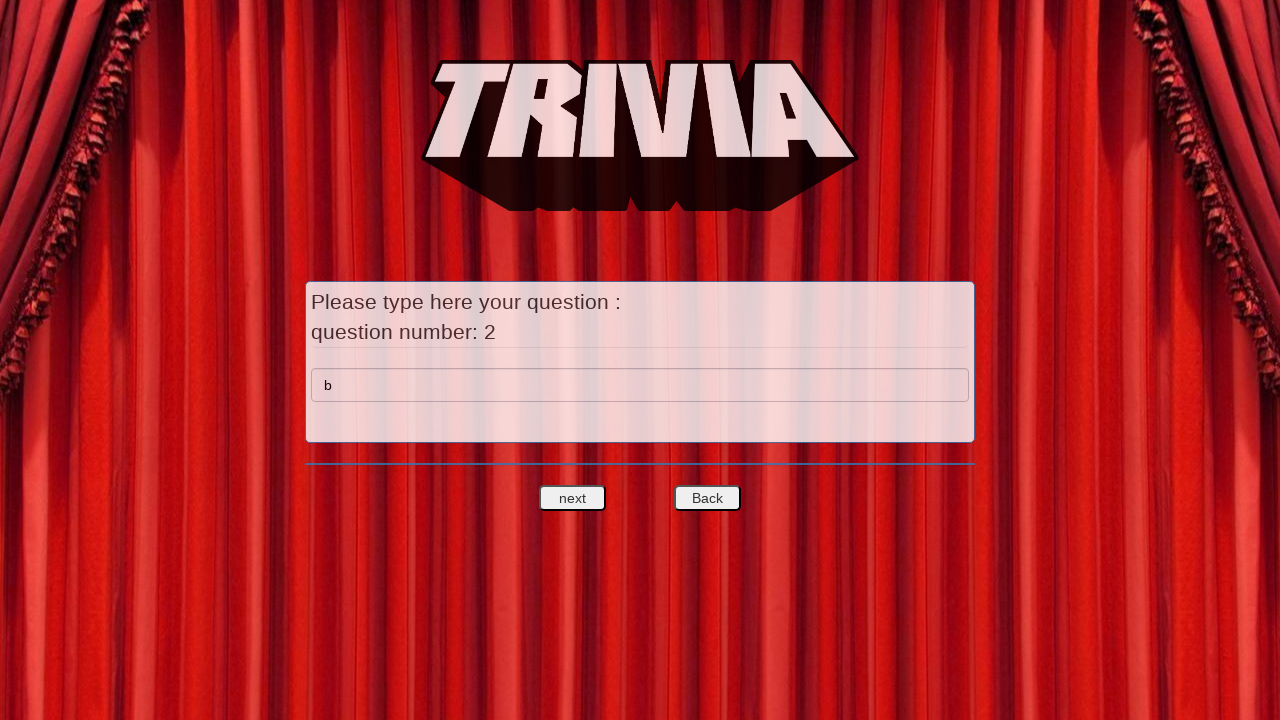

Clicked next to proceed to answer options for question 2 at (573, 498) on #nextquest
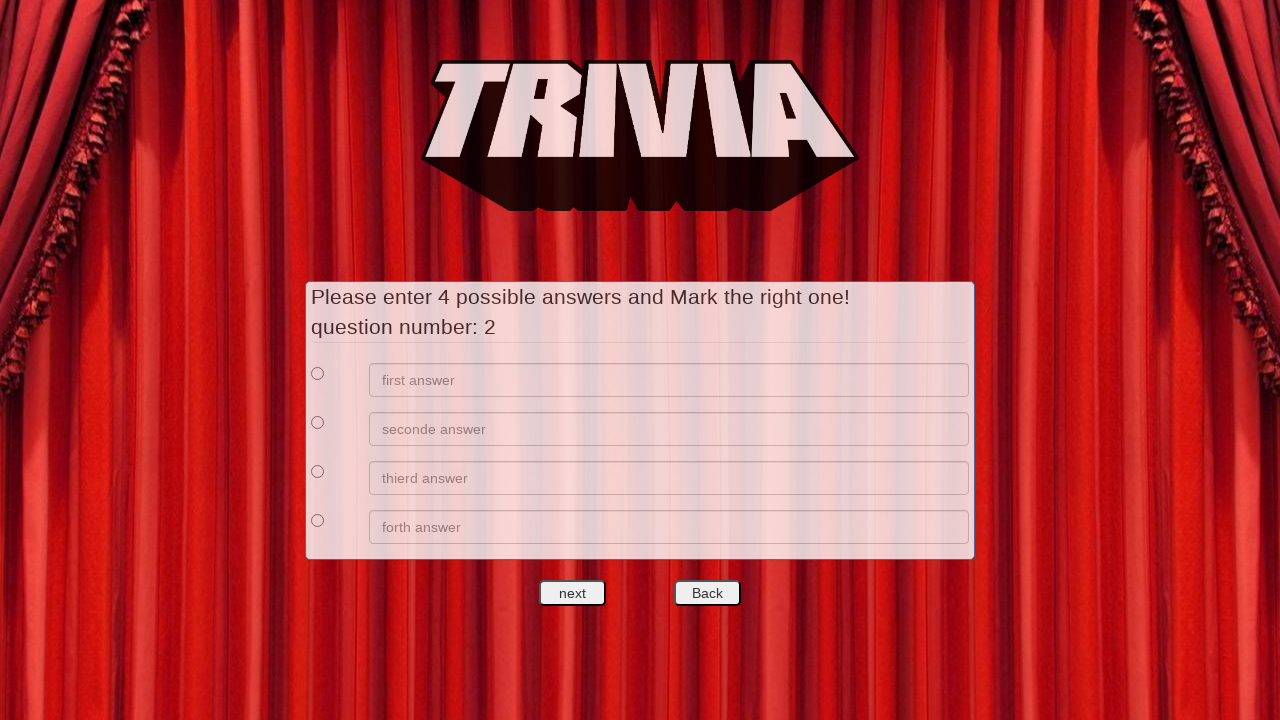

Filled first answer option with 'e' for question 2 on //*[@id='answers']/div[1]/div[2]/input
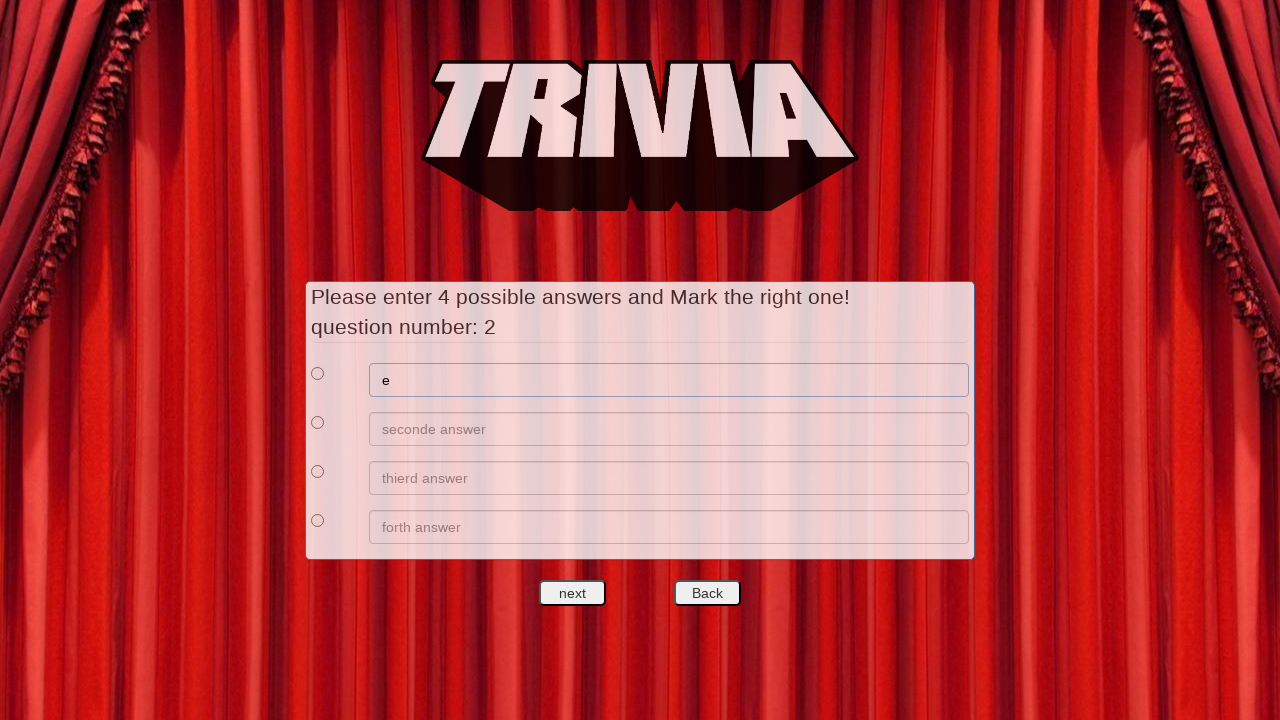

Filled second answer option with 'f' for question 2 on //*[@id='answers']/div[2]/div[2]/input
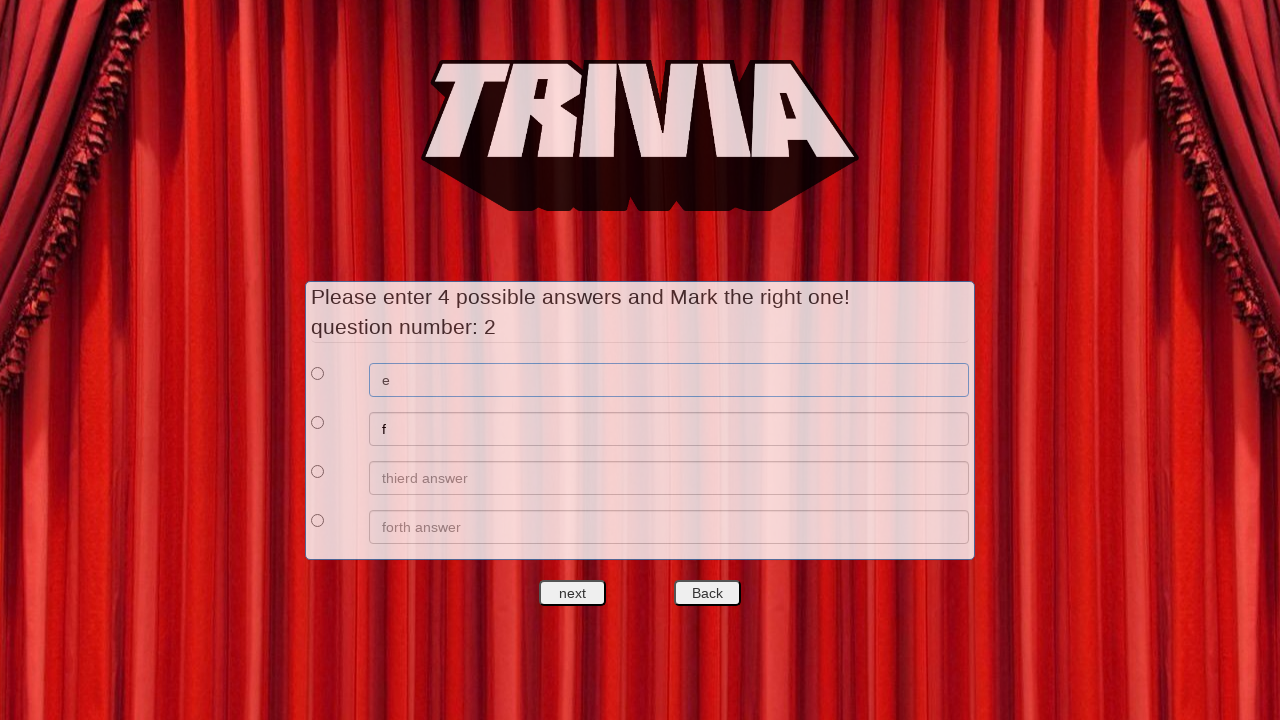

Filled third answer option with 'g' for question 2 on //*[@id='answers']/div[3]/div[2]/input
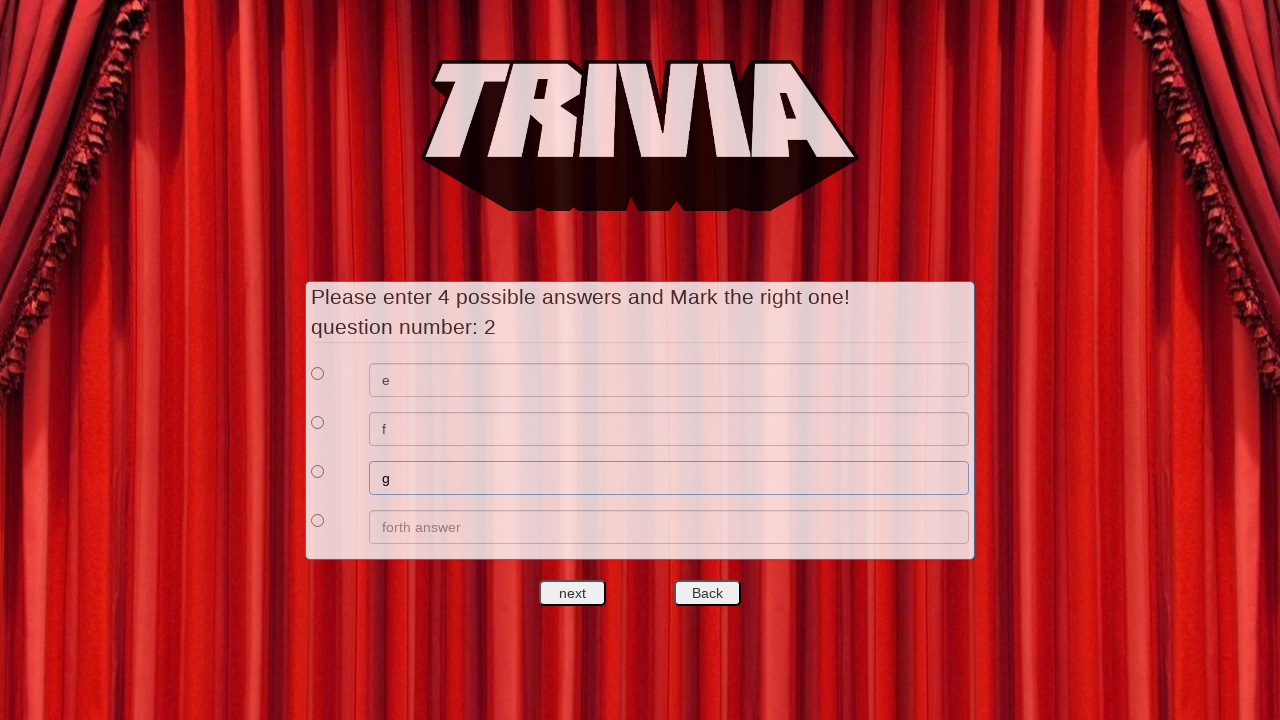

Filled fourth answer option with 'h' for question 2 on //*[@id='answers']/div[4]/div[2]/input
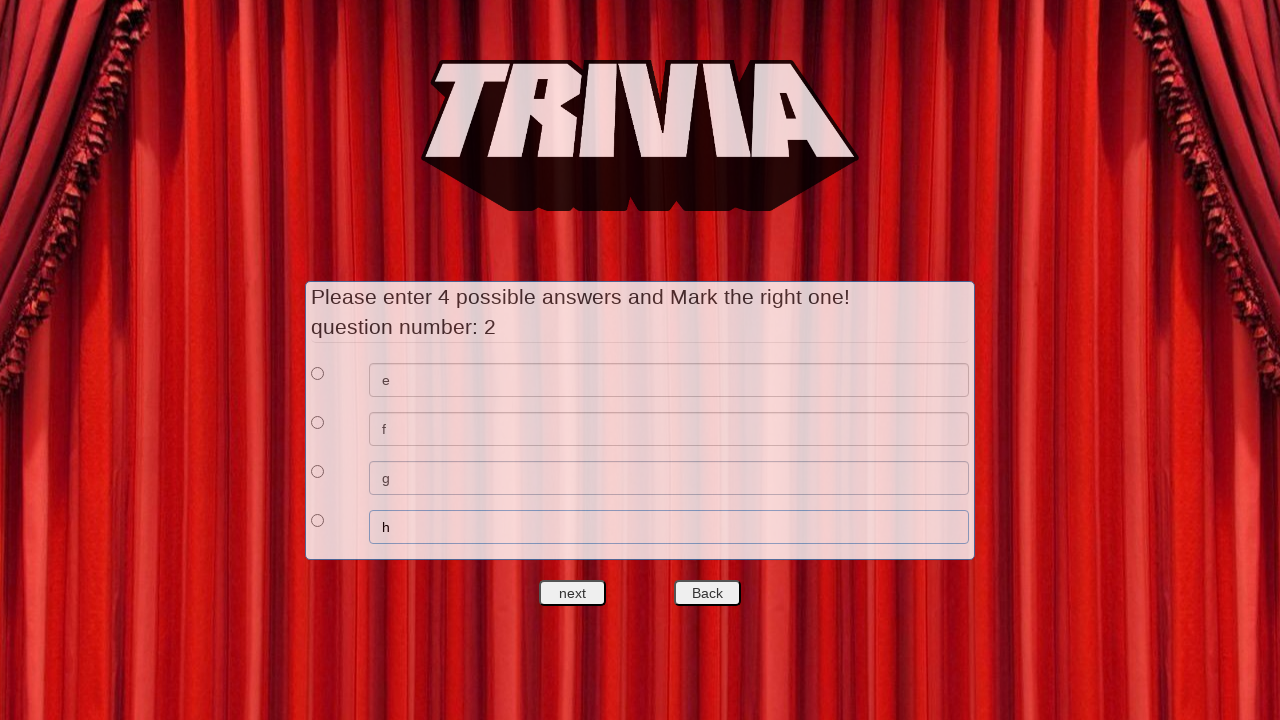

Marked first answer as correct for question 2 at (318, 373) on xpath=//*[@id='answers']/div[1]/div[1]/input
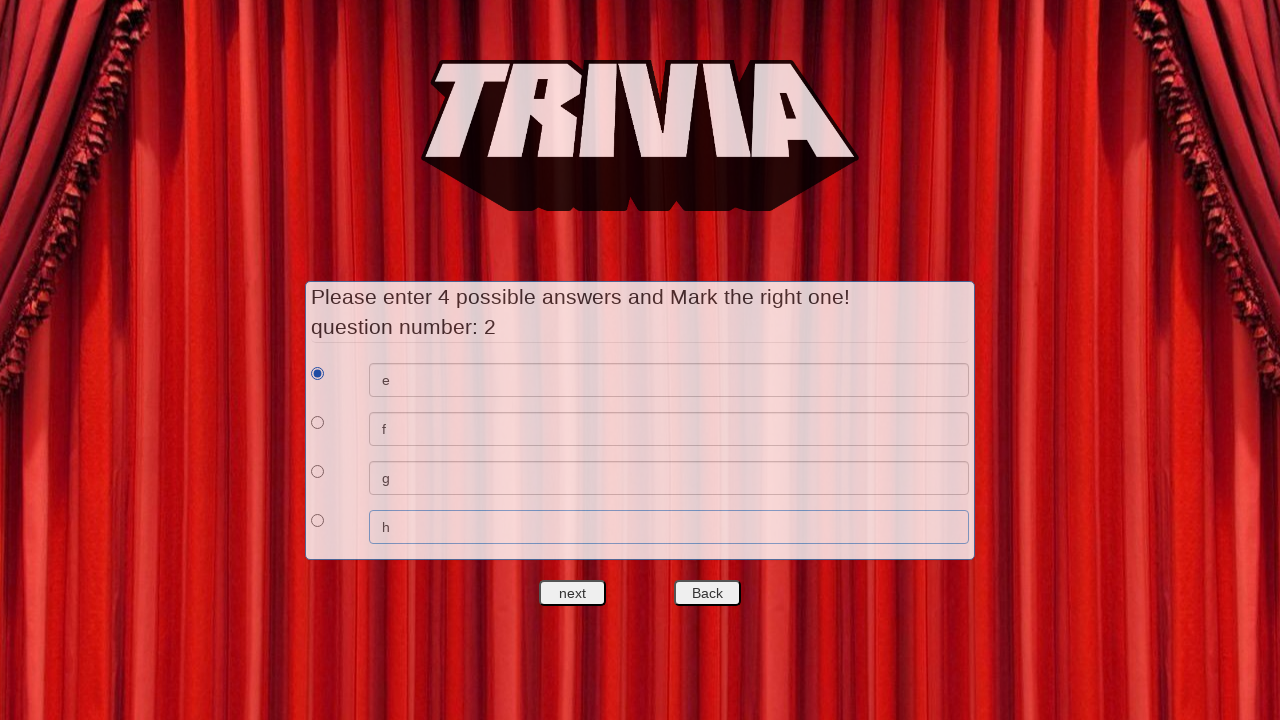

Clicked next to proceed to question 3 setup at (573, 593) on #nextquest
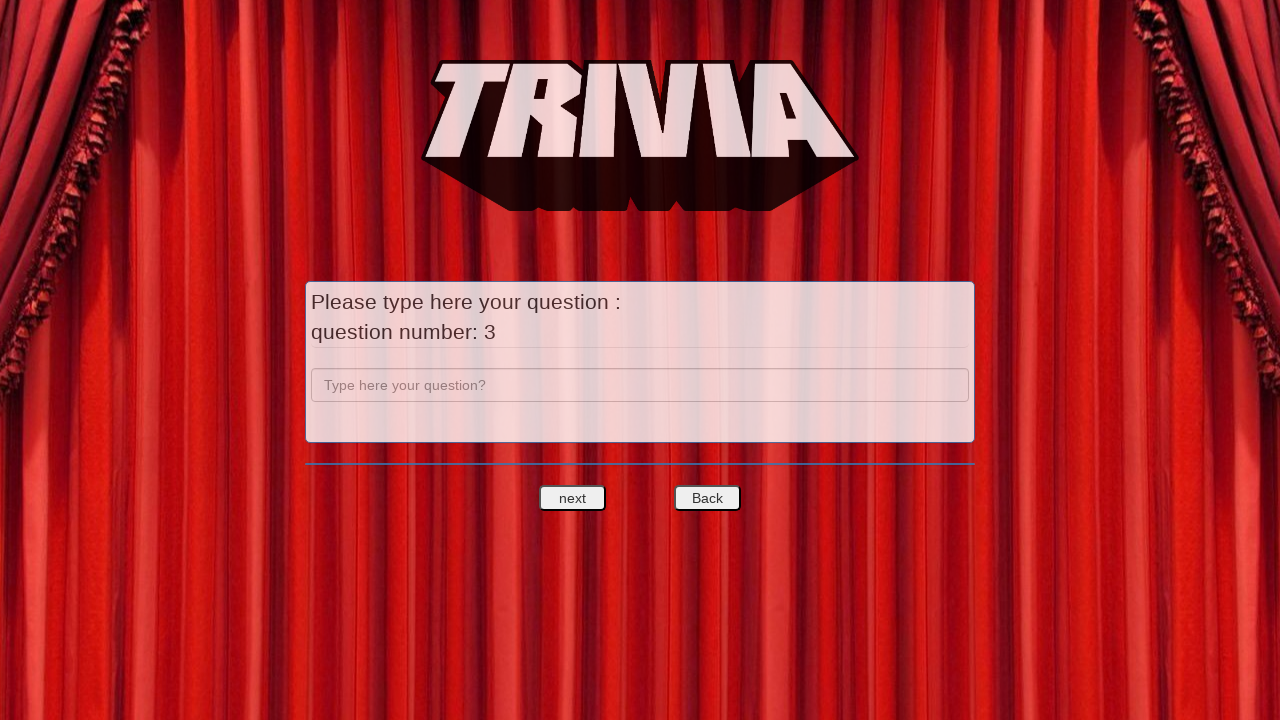

Entered question text 'c' for question 3 on input[name='question']
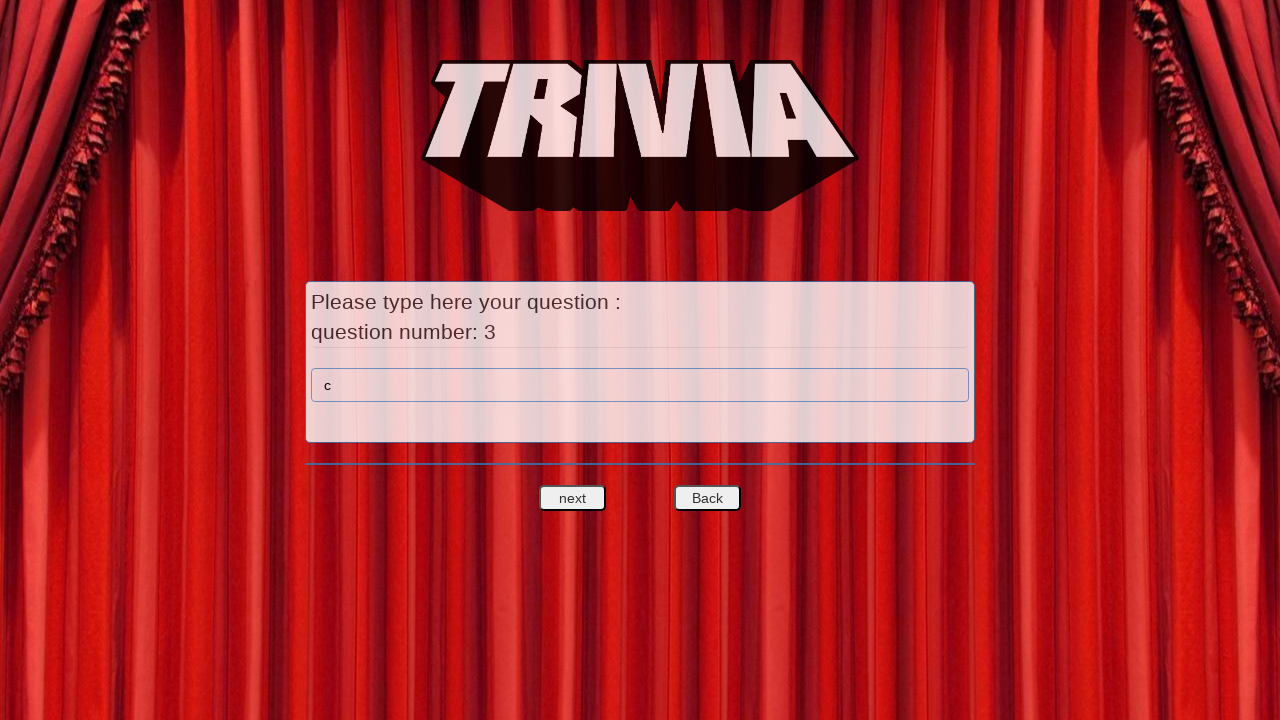

Clicked next to proceed to answer options for question 3 at (573, 498) on #nextquest
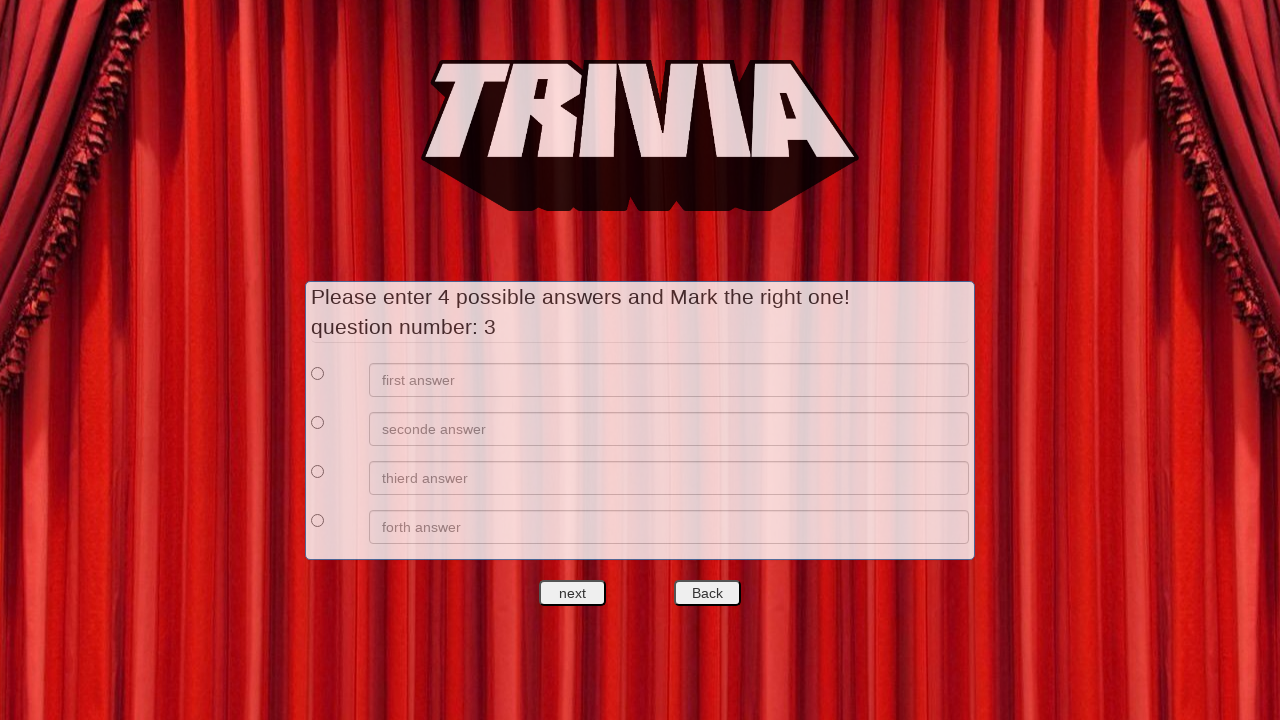

Filled first answer option with 'i' for question 3 on //*[@id='answers']/div[1]/div[2]/input
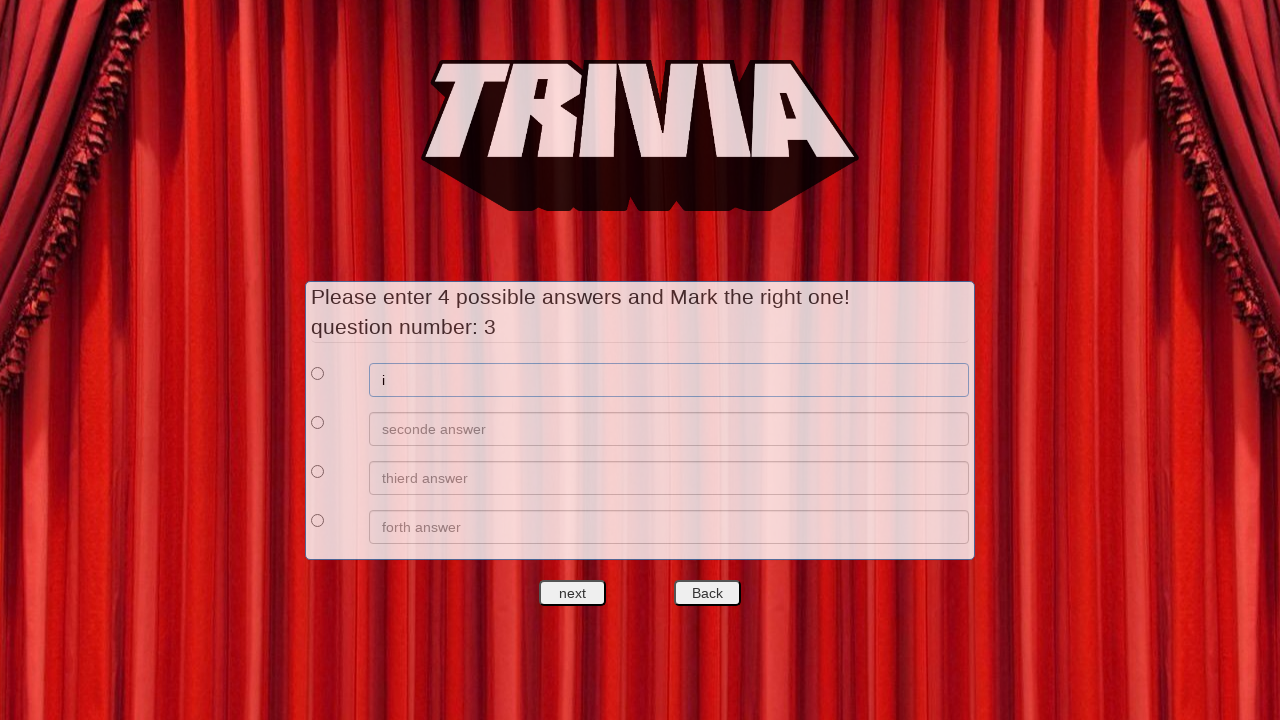

Filled second answer option with 'j' for question 3 on //*[@id='answers']/div[2]/div[2]/input
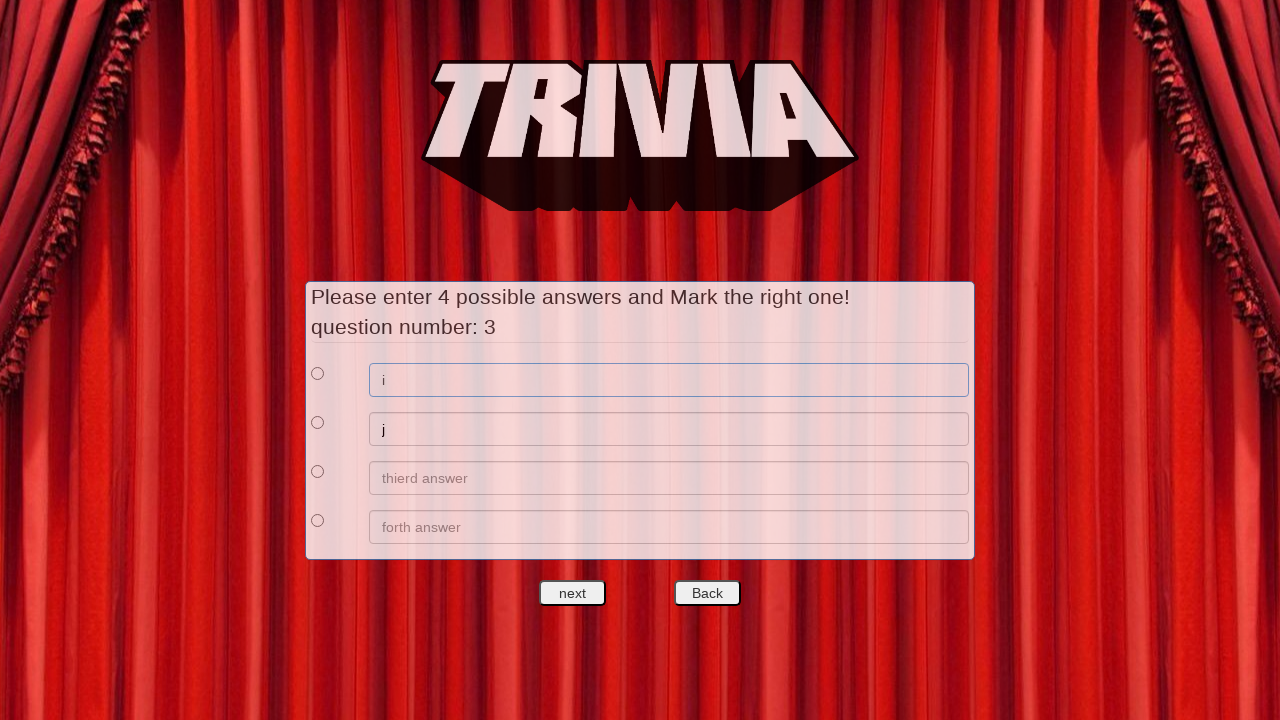

Filled third answer option with 'k' for question 3 on //*[@id='answers']/div[3]/div[2]/input
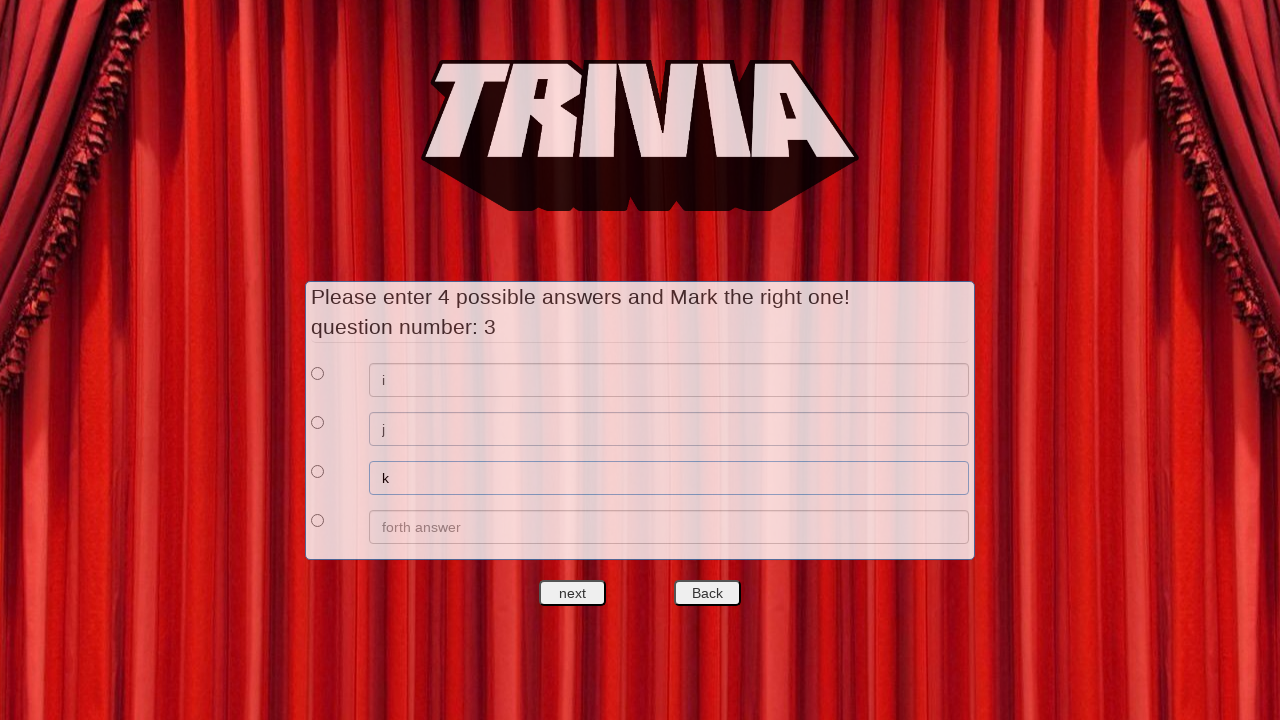

Filled fourth answer option with 'l' for question 3 on //*[@id='answers']/div[4]/div[2]/input
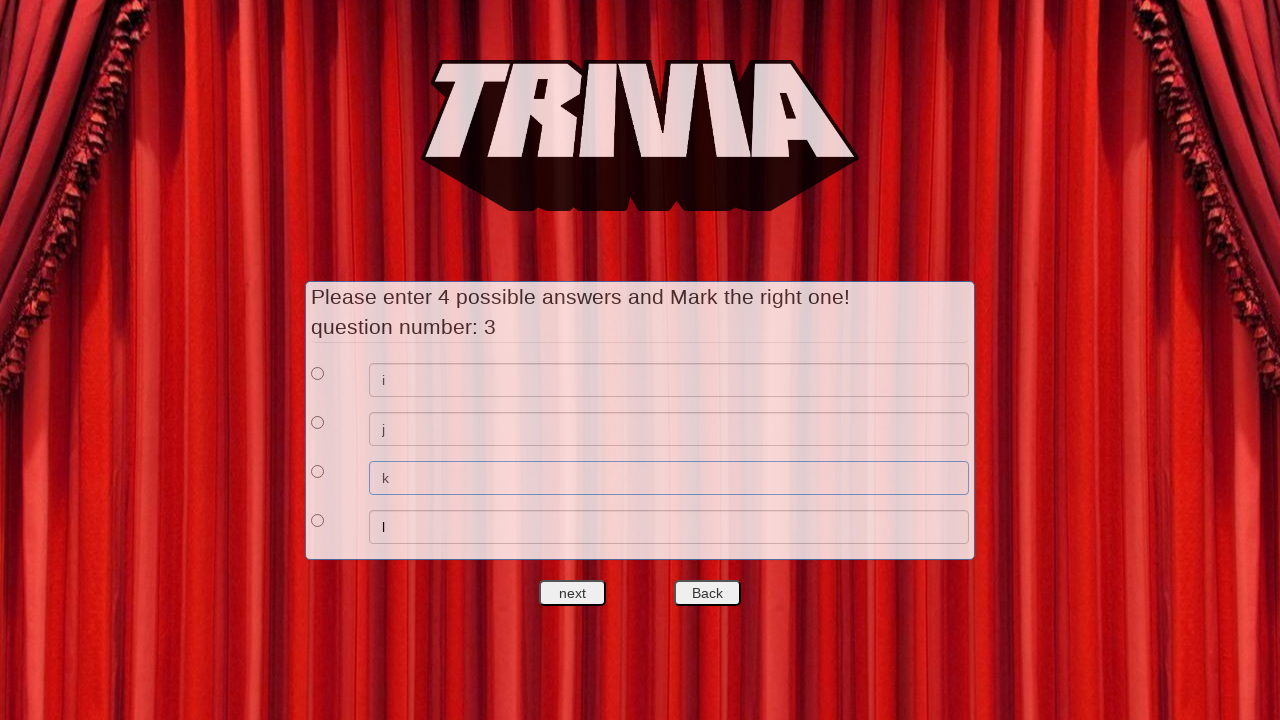

Marked first answer as correct for question 3 at (318, 373) on xpath=//*[@id='answers']/div[1]/div[1]/input
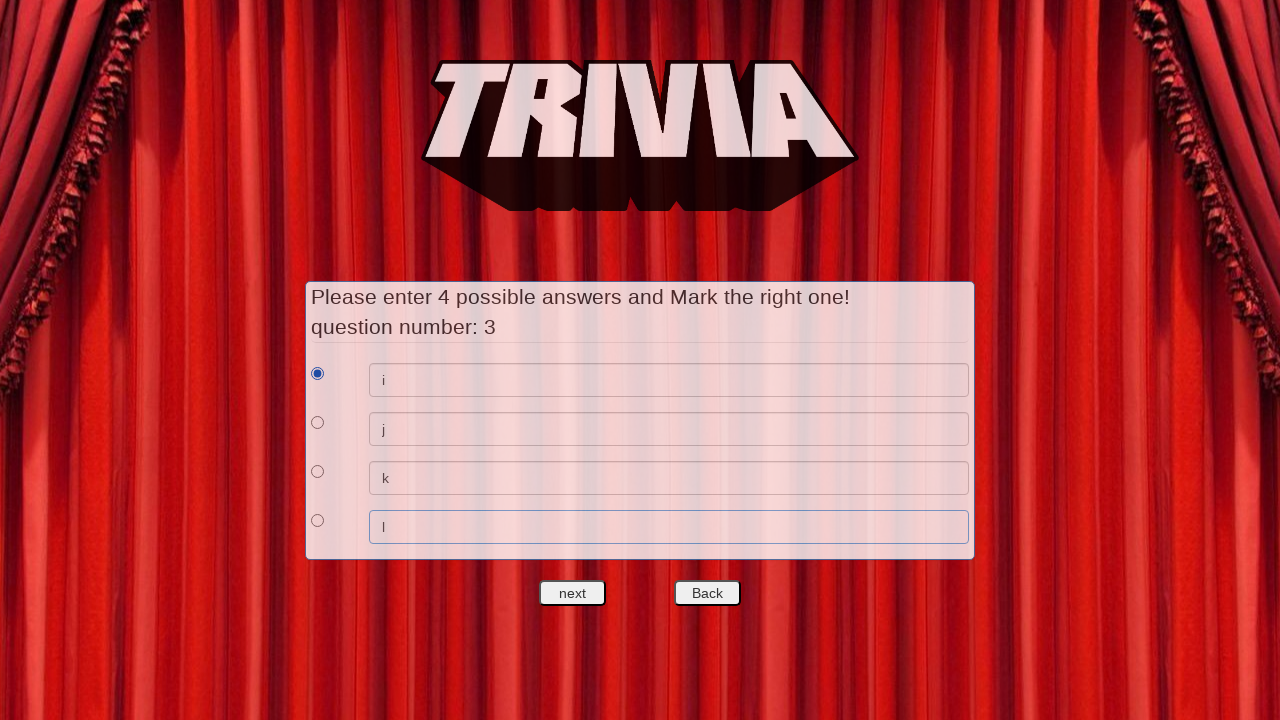

Clicked next to complete question setup and move to play mode at (573, 593) on #nextquest
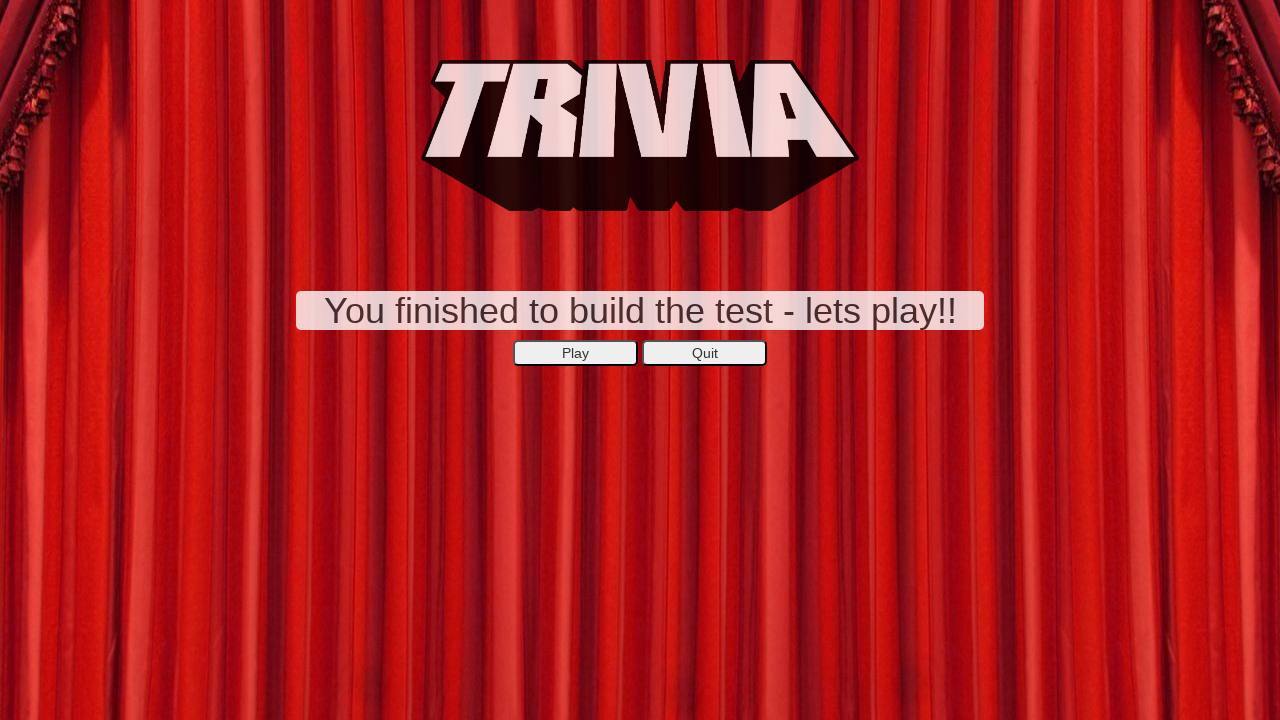

Clicked button to start playing the trivia game at (576, 353) on xpath=//*[@id='secondepage']/center/button[1]
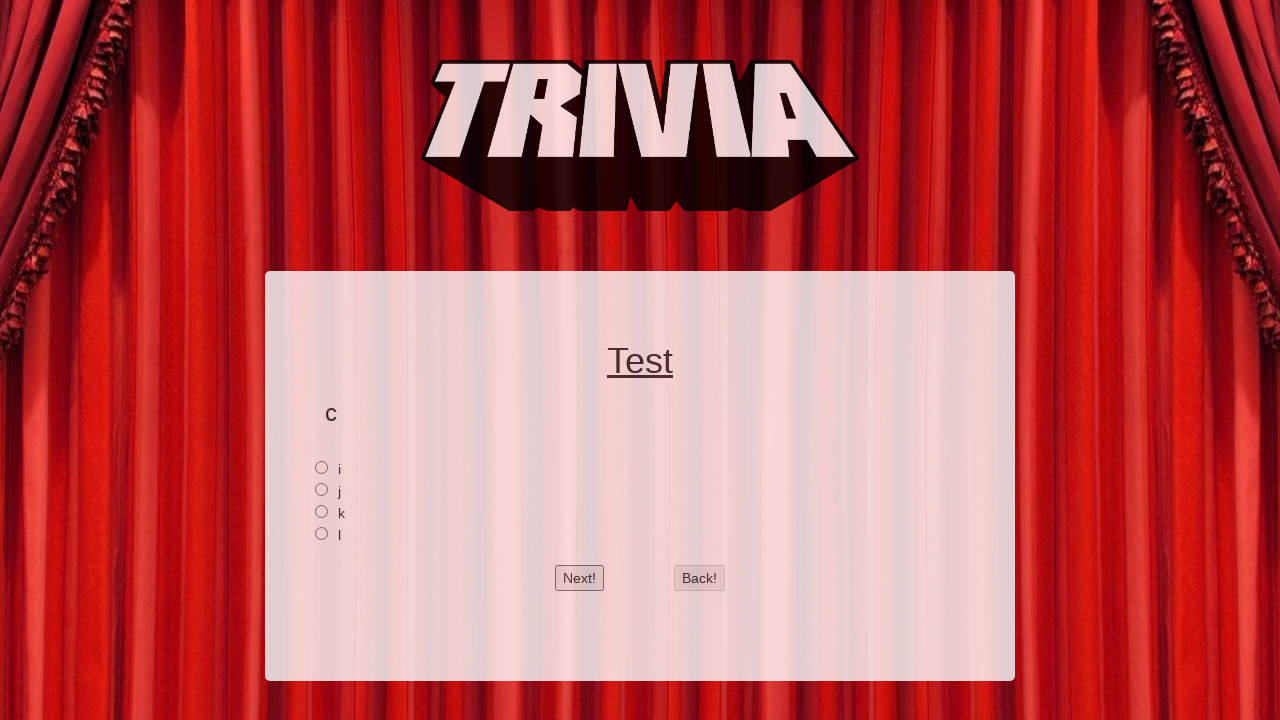

Selected first answer option for question 1 during play at (322, 467) on xpath=//*[@id='2']/input[1]
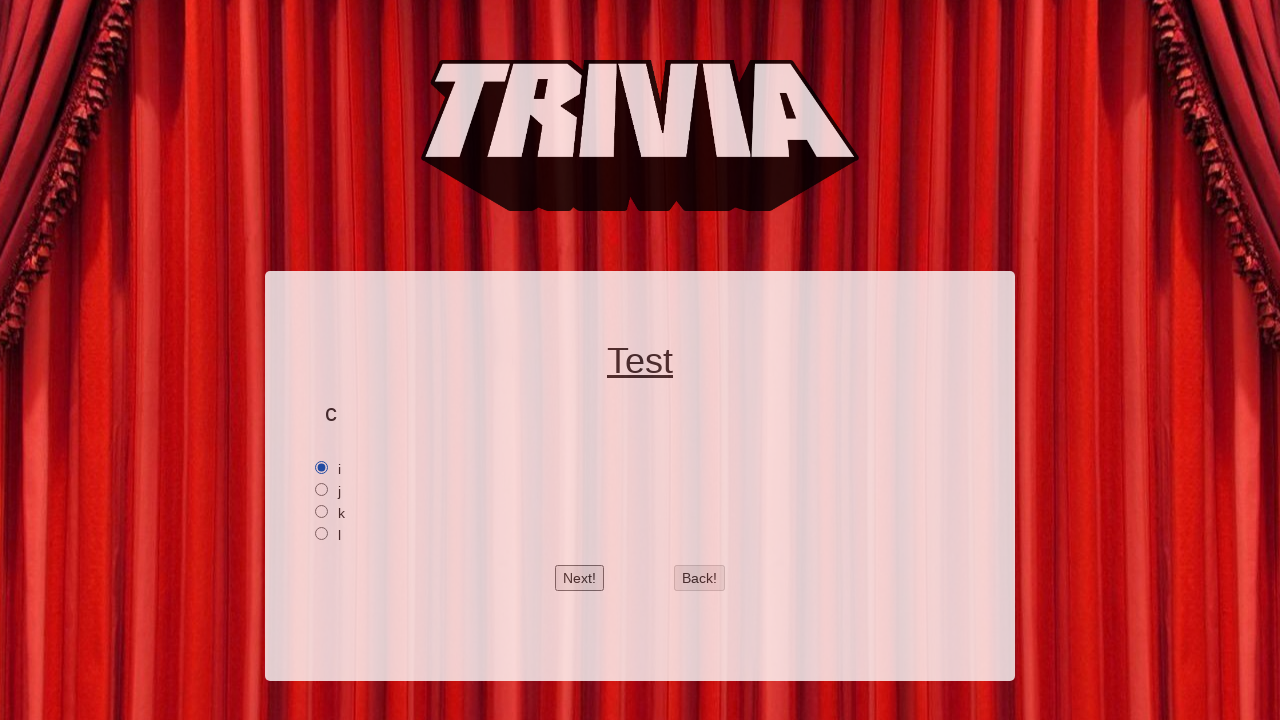

Clicked next to proceed to question 2 during play at (580, 578) on #btnnext
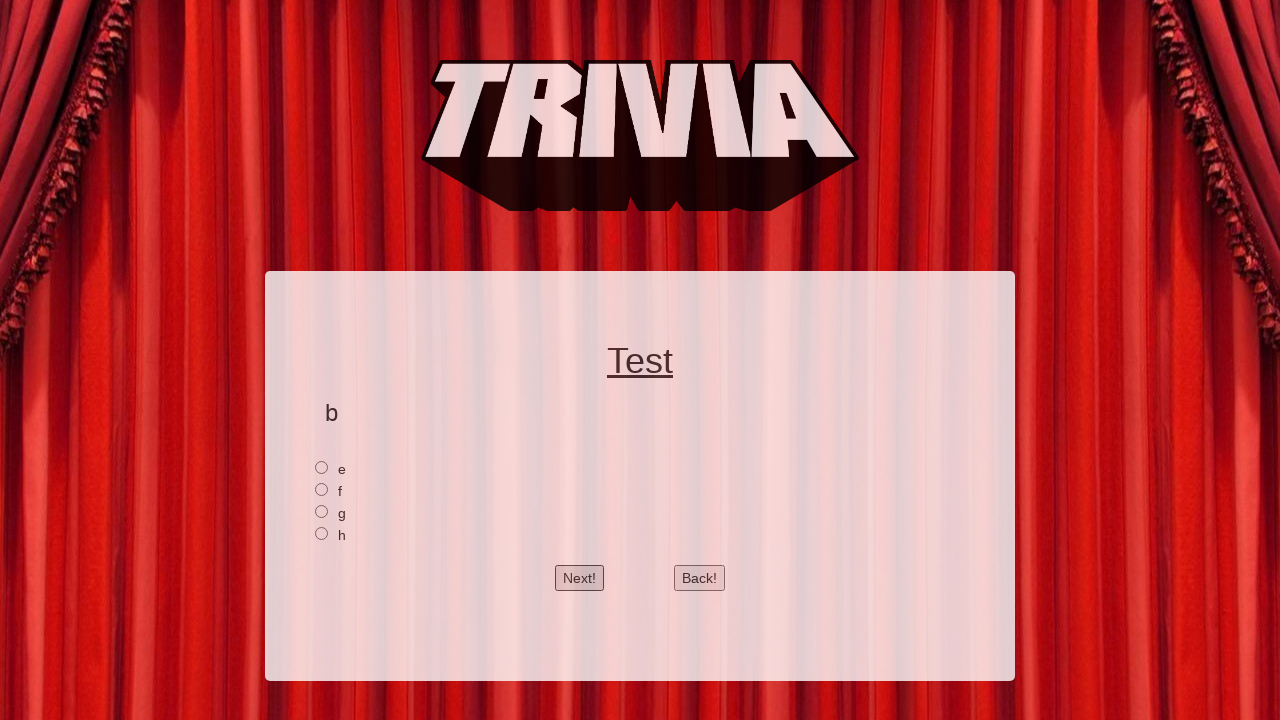

Selected first answer option for question 2 during play at (322, 467) on xpath=//*[@id='1']/input[1]
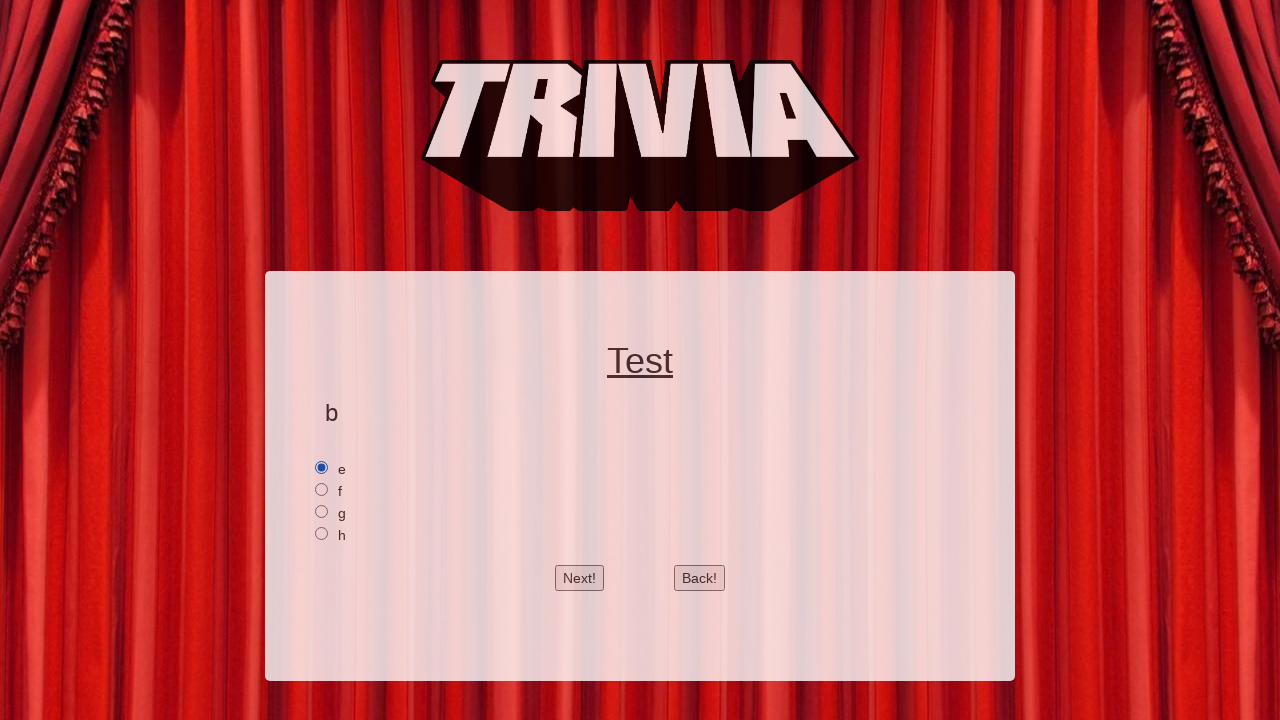

Clicked next to proceed to question 3 during play at (580, 578) on #btnnext
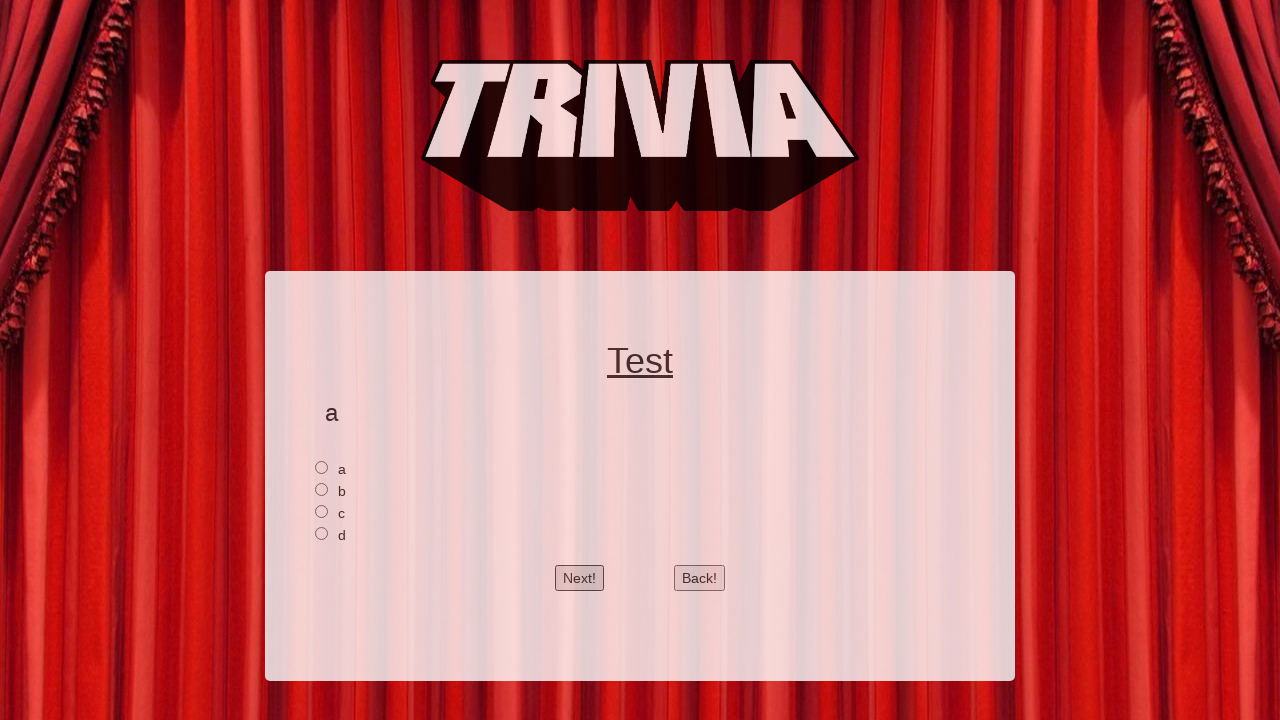

Selected first answer option for question 3 during play at (322, 467) on xpath=//*[@id='0']/input[1]
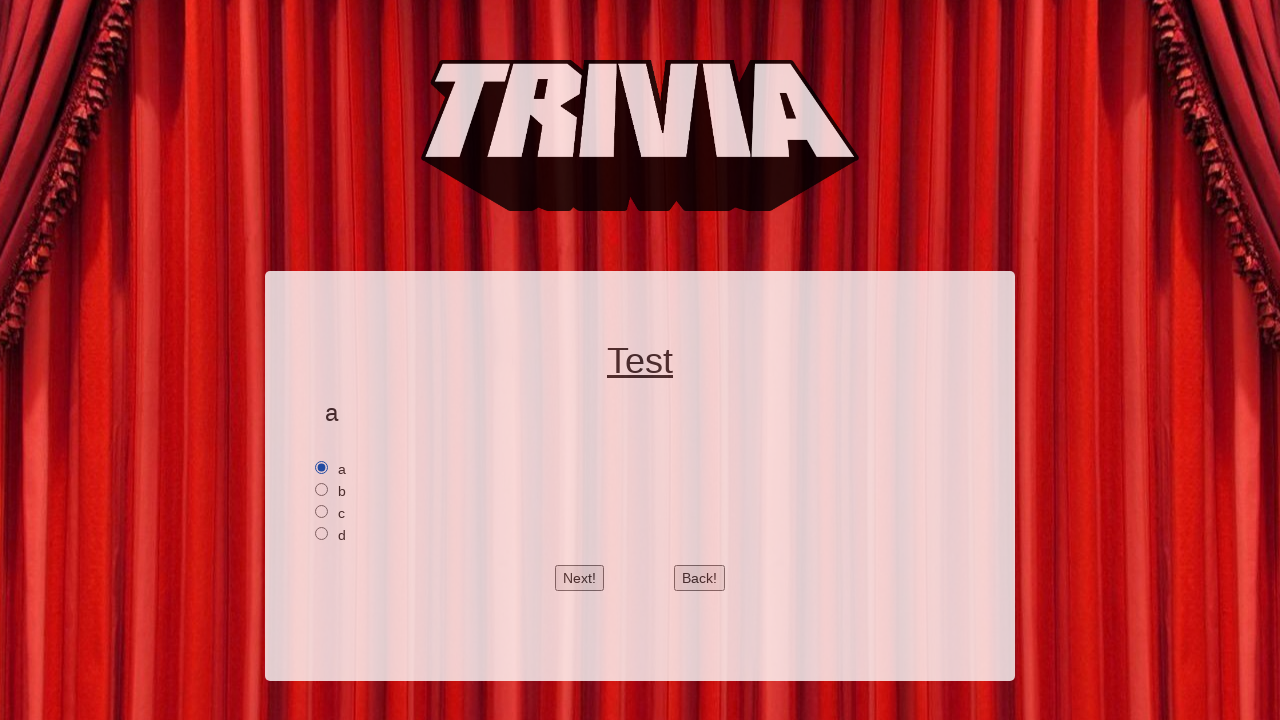

Clicked next to submit final answer at (580, 578) on #btnnext
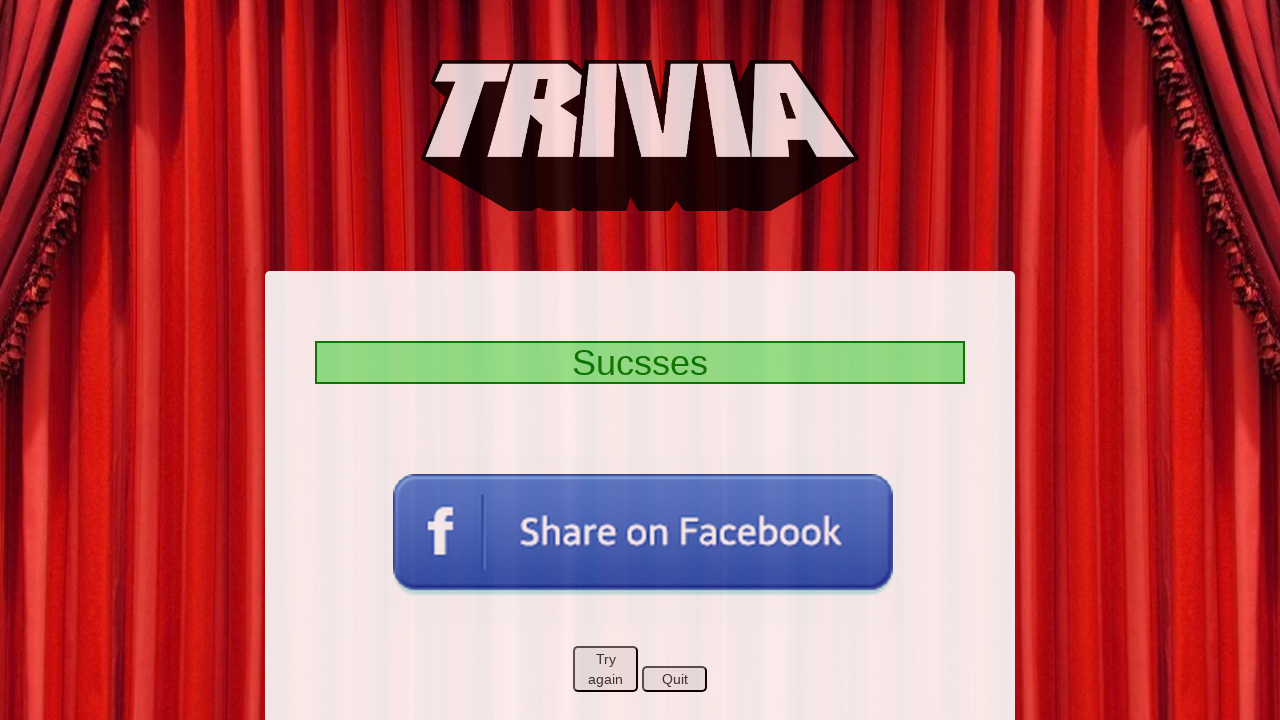

Waited for success message to appear
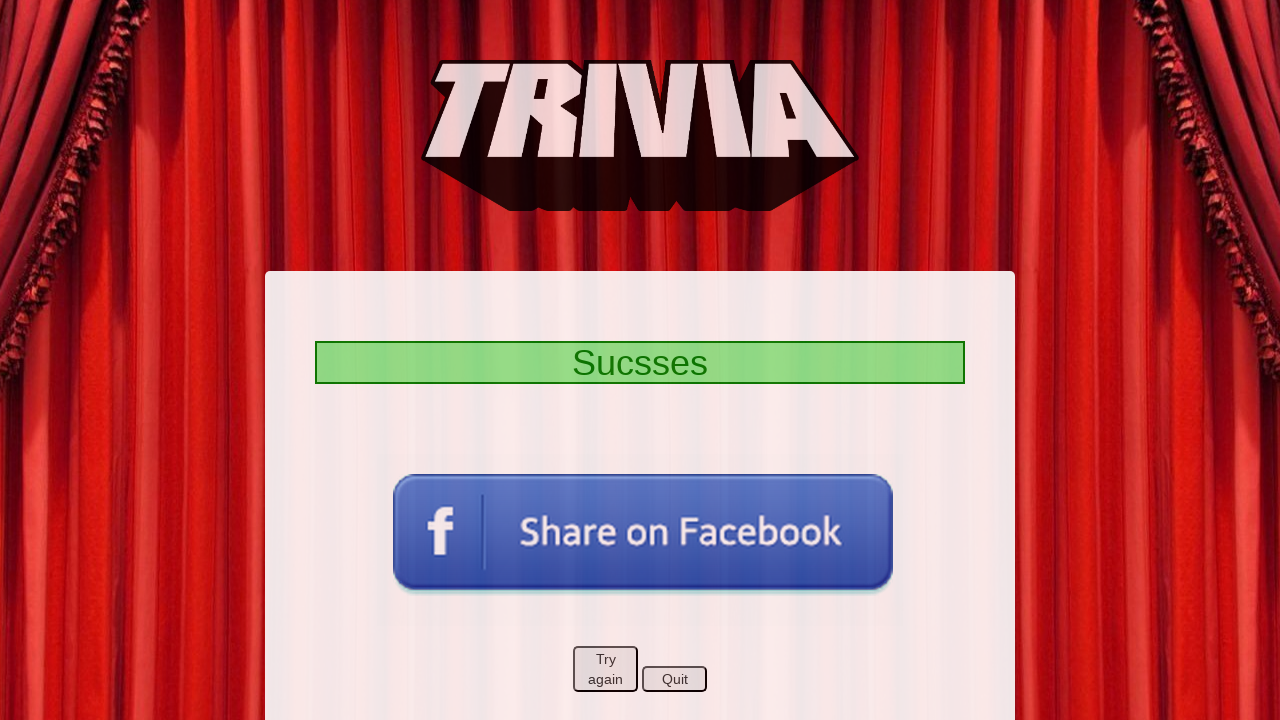

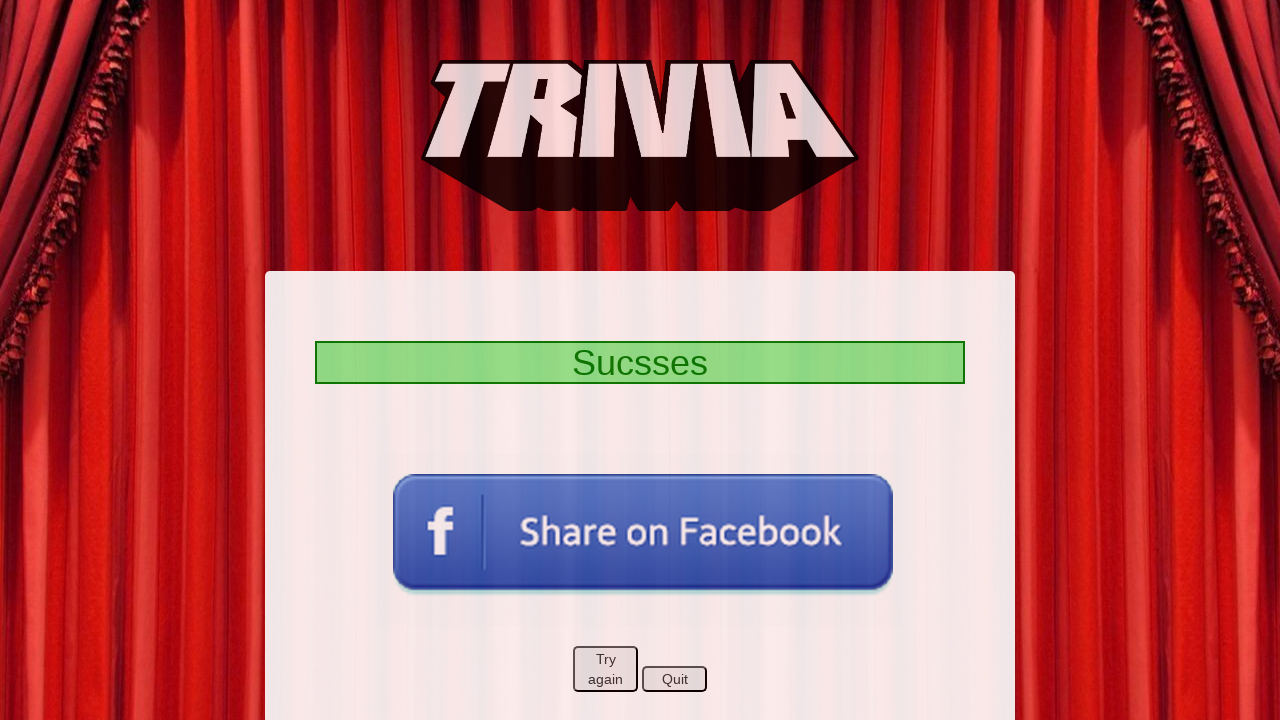